Runs the JetStream browser benchmark by clicking the start button and waiting for the benchmark to complete, verifying that results are displayed.

Starting URL: https://browserbench.org/JetStream/index.html

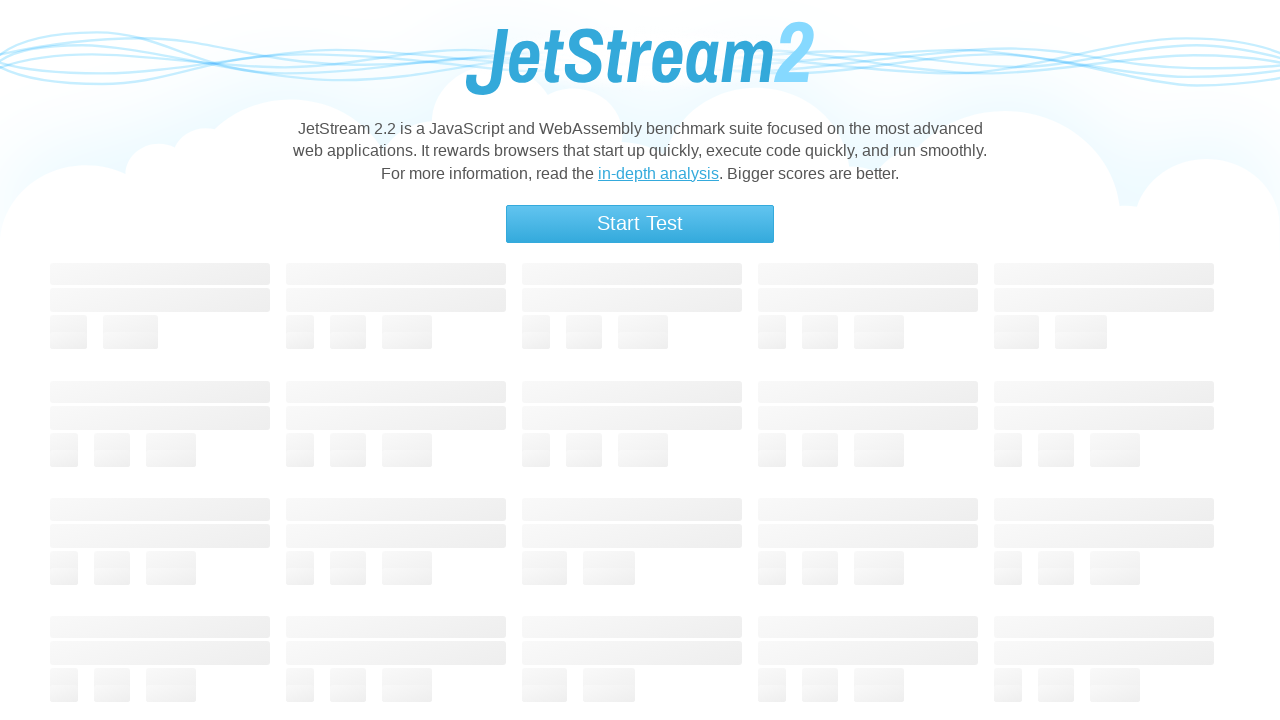

Start button became visible
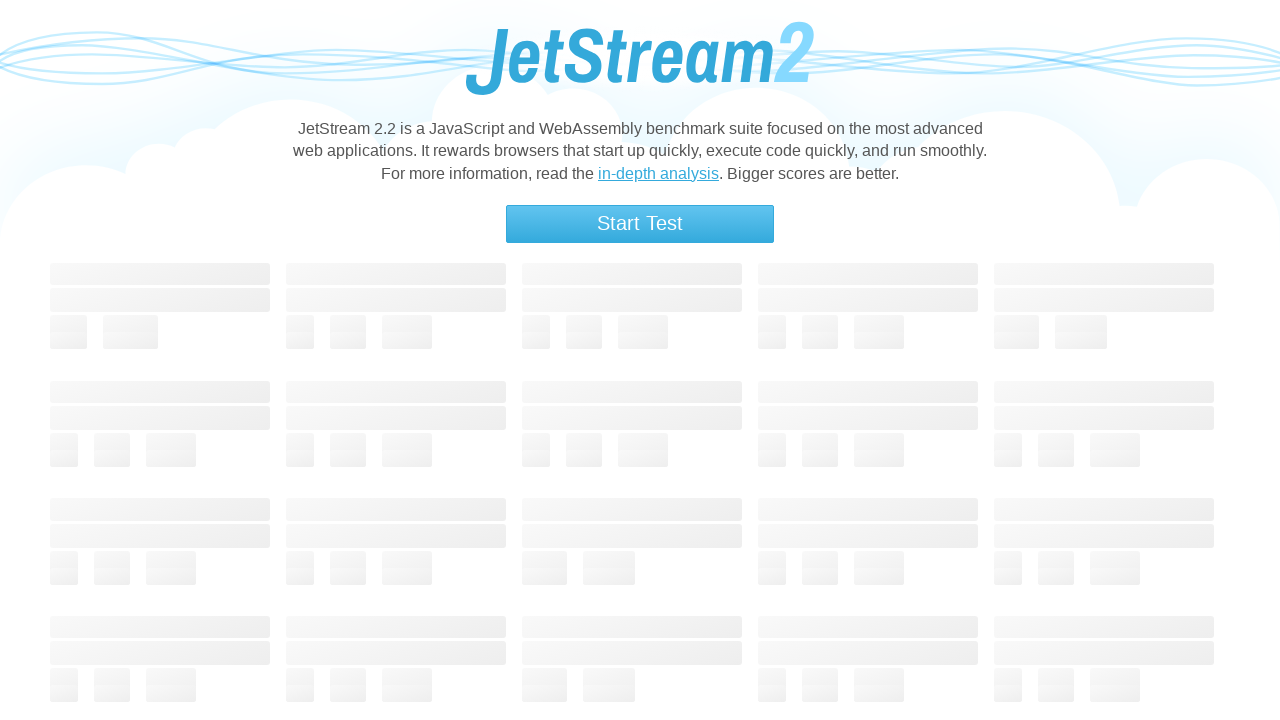

Clicked start button to begin JetStream benchmark at (640, 224) on .button
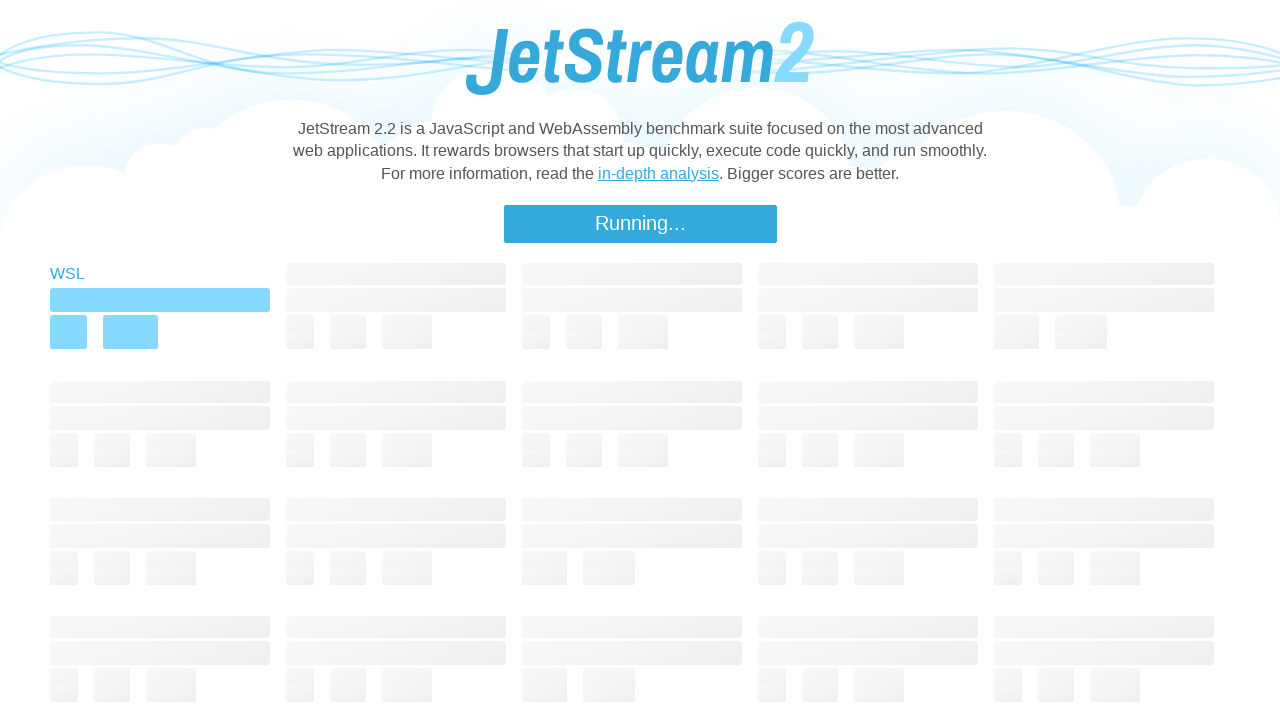

Benchmark completed - done indicator appeared
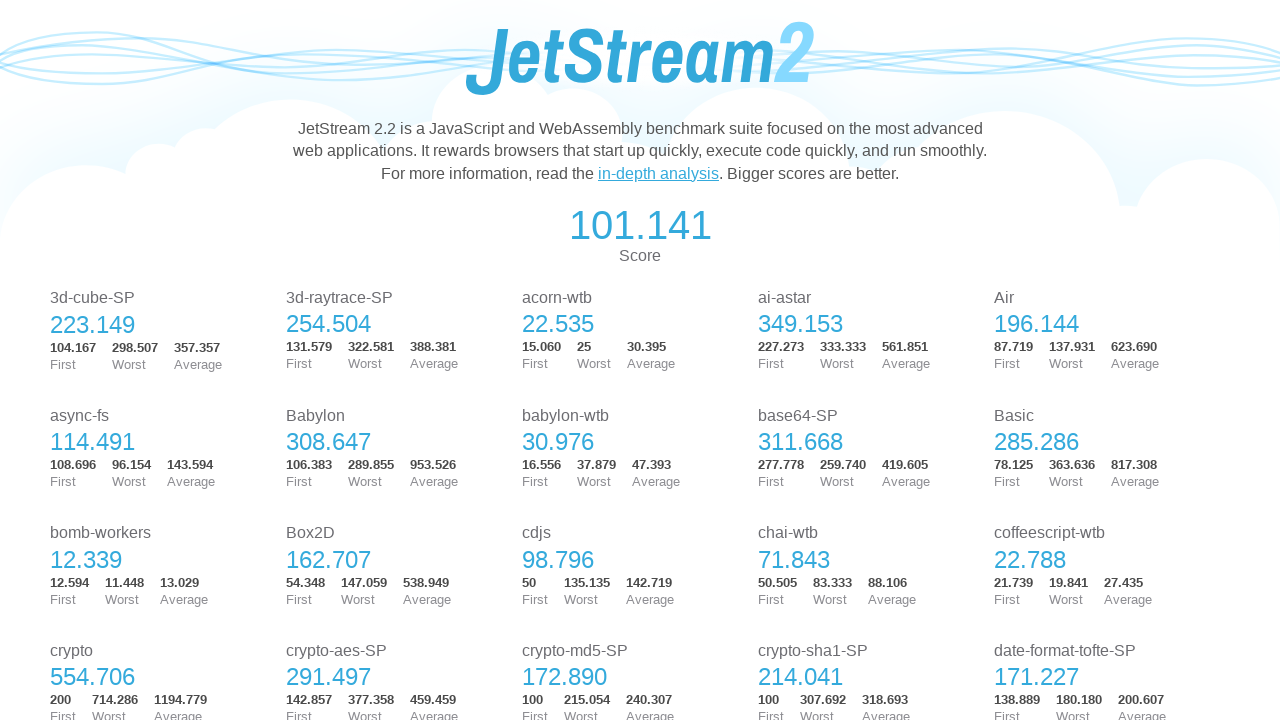

Benchmark results summary is visible
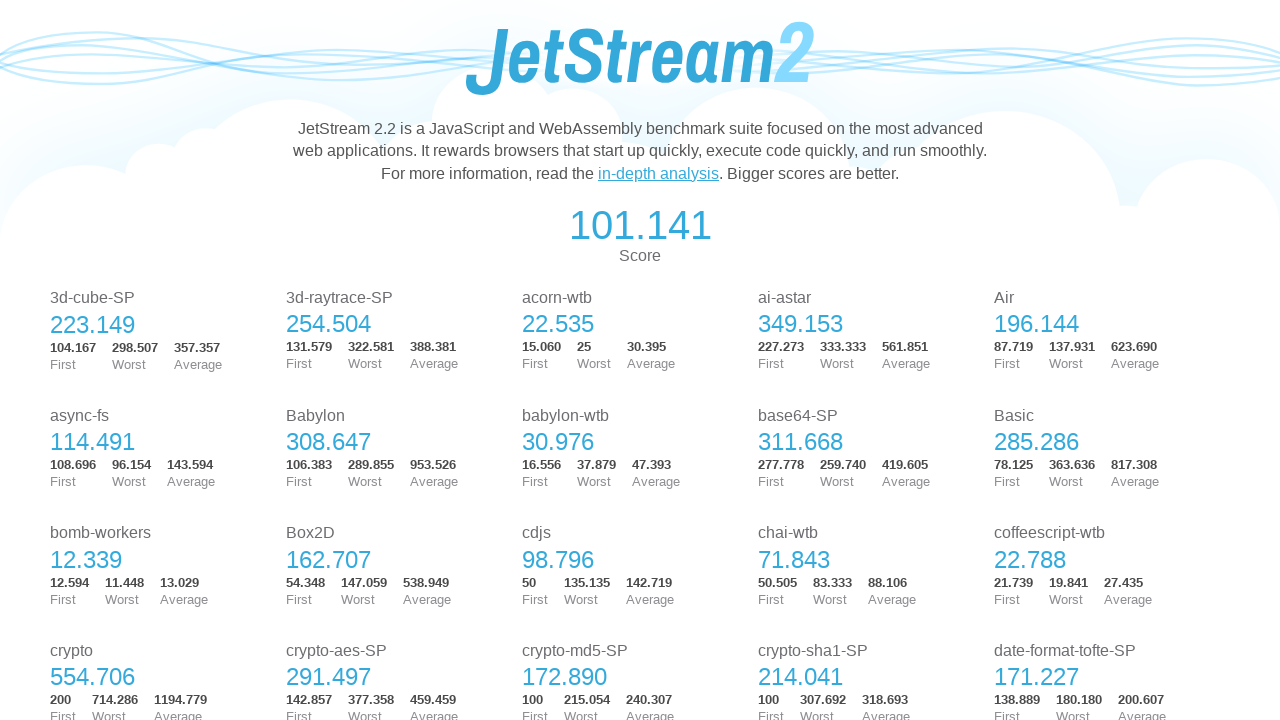

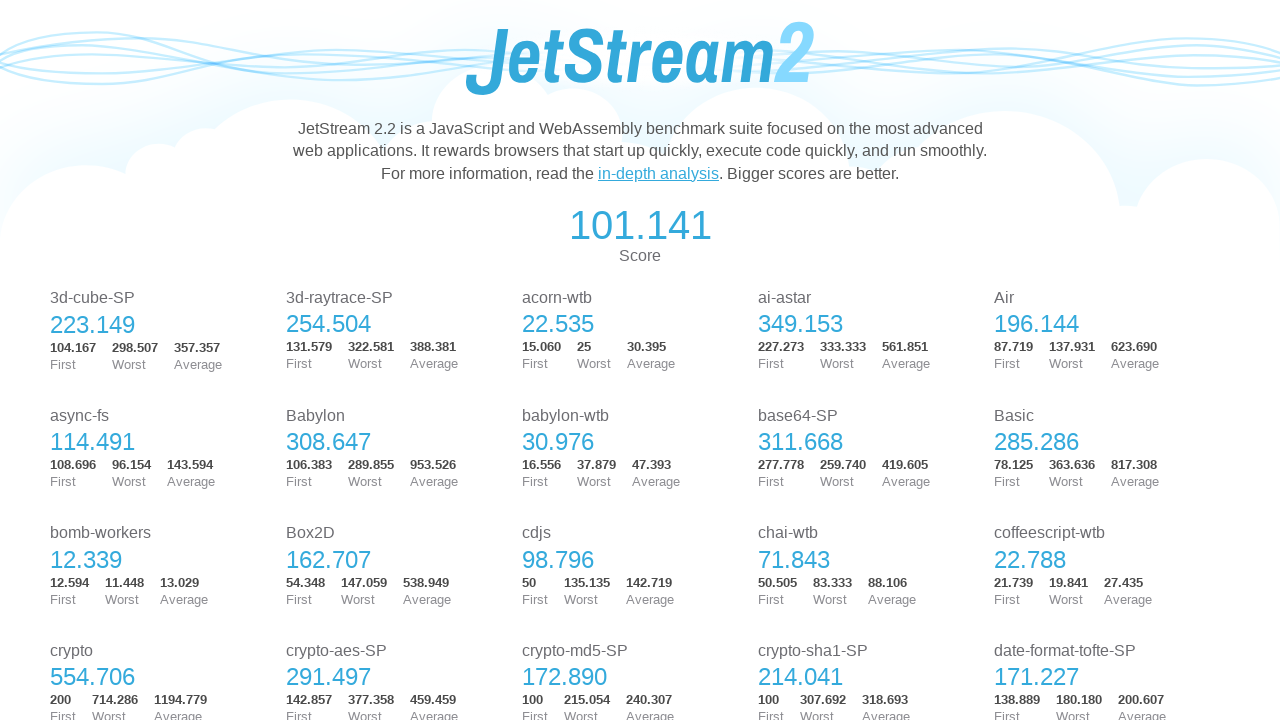